Demonstrates various element locator strategies (ID, class name, link text, partial link text, CSS selector, XPath) on a public test page by interacting with buttons, text fields, and links.

Starting URL: https://omayo.blogspot.com/

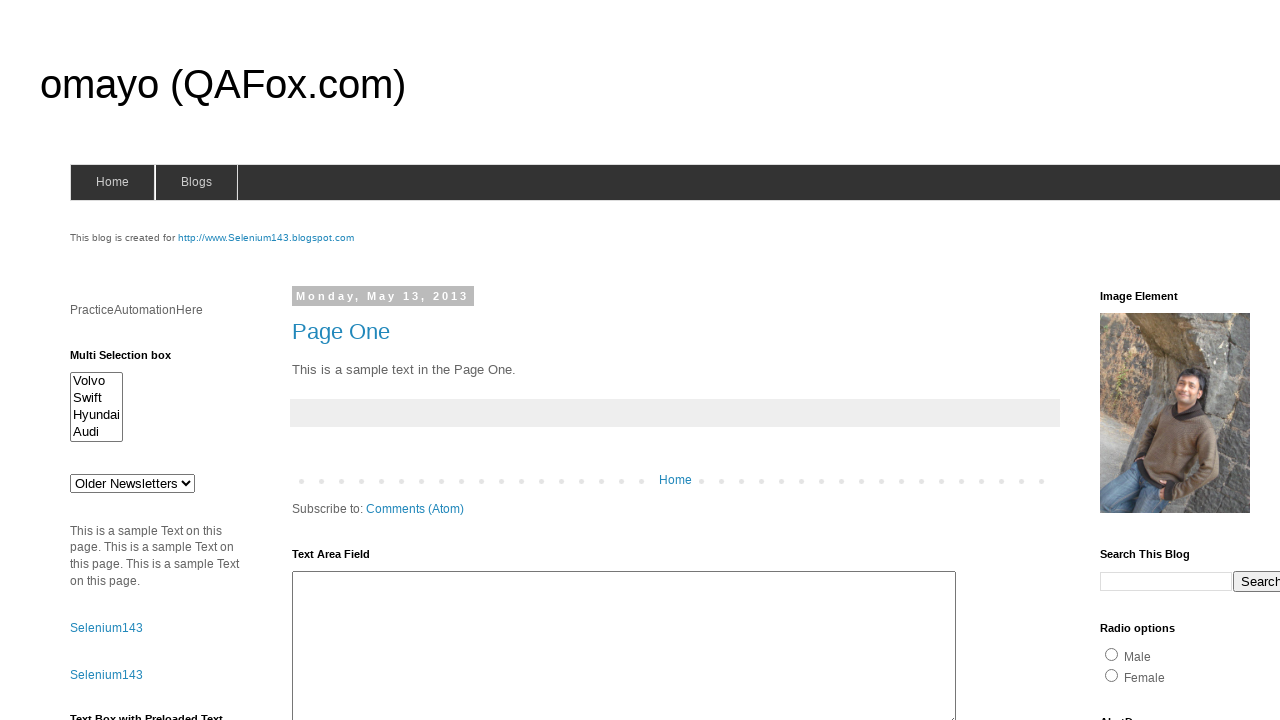

Cleared textbox1 (ID selector) on #textbox1
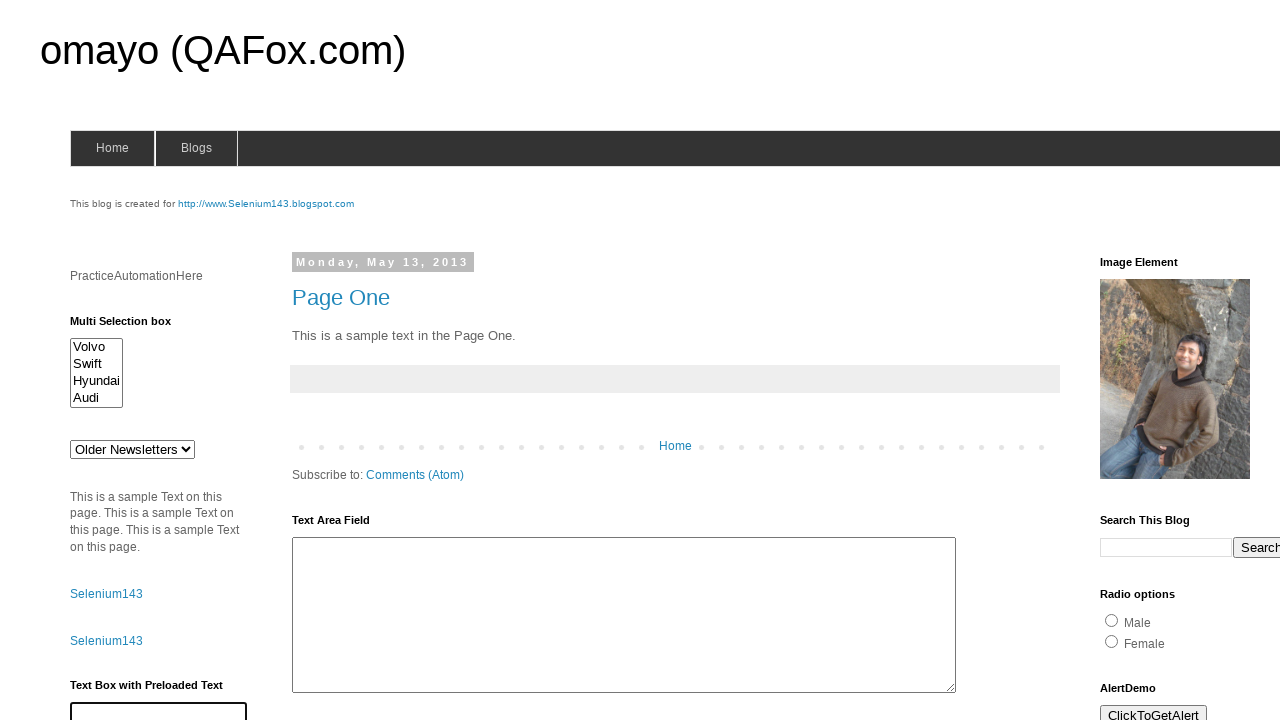

Filled textbox1 with 'vaishnav' (ID selector) on #textbox1
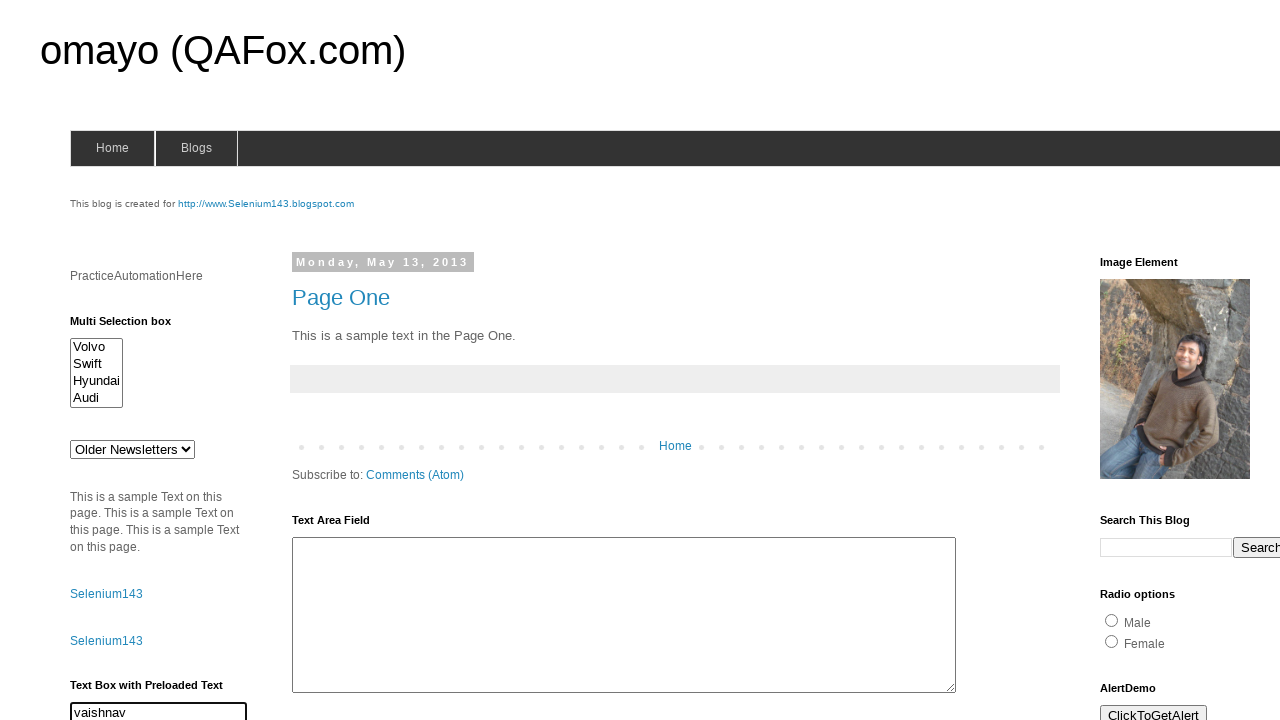

Filled element with 'vaishnav' (class name selector) on .classone
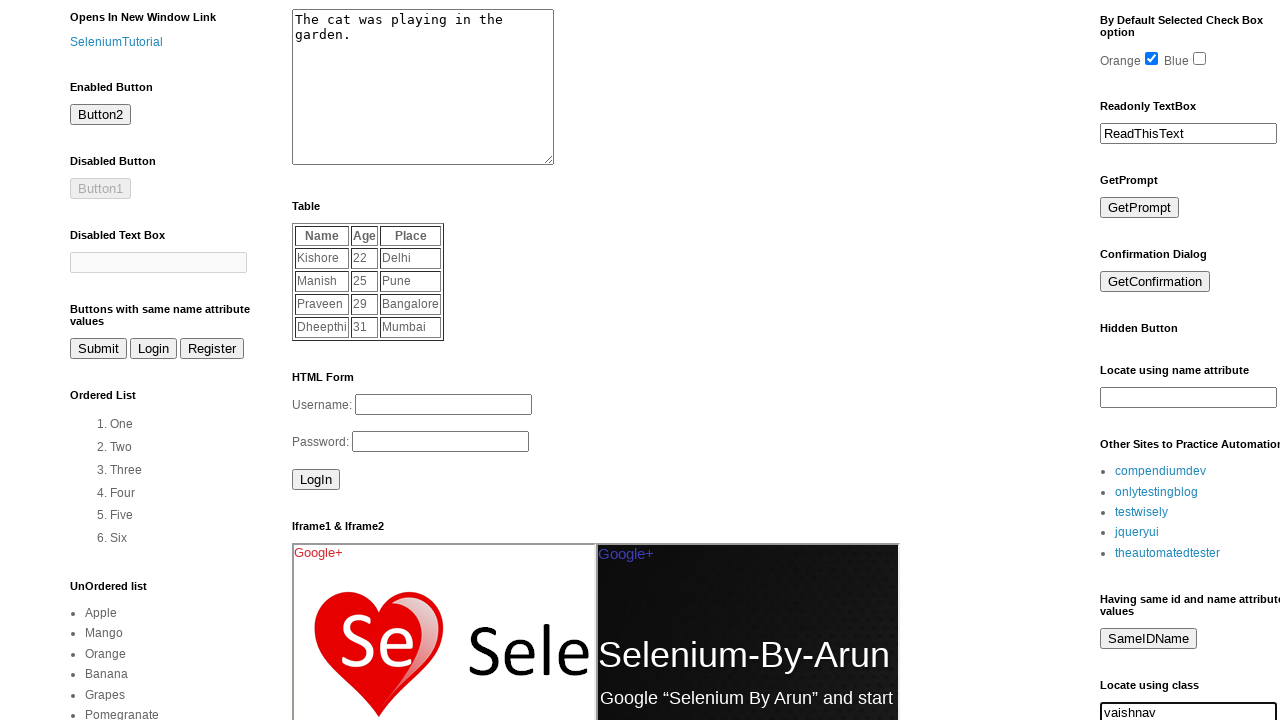

Verified element with link text 'compendiumdev' is present
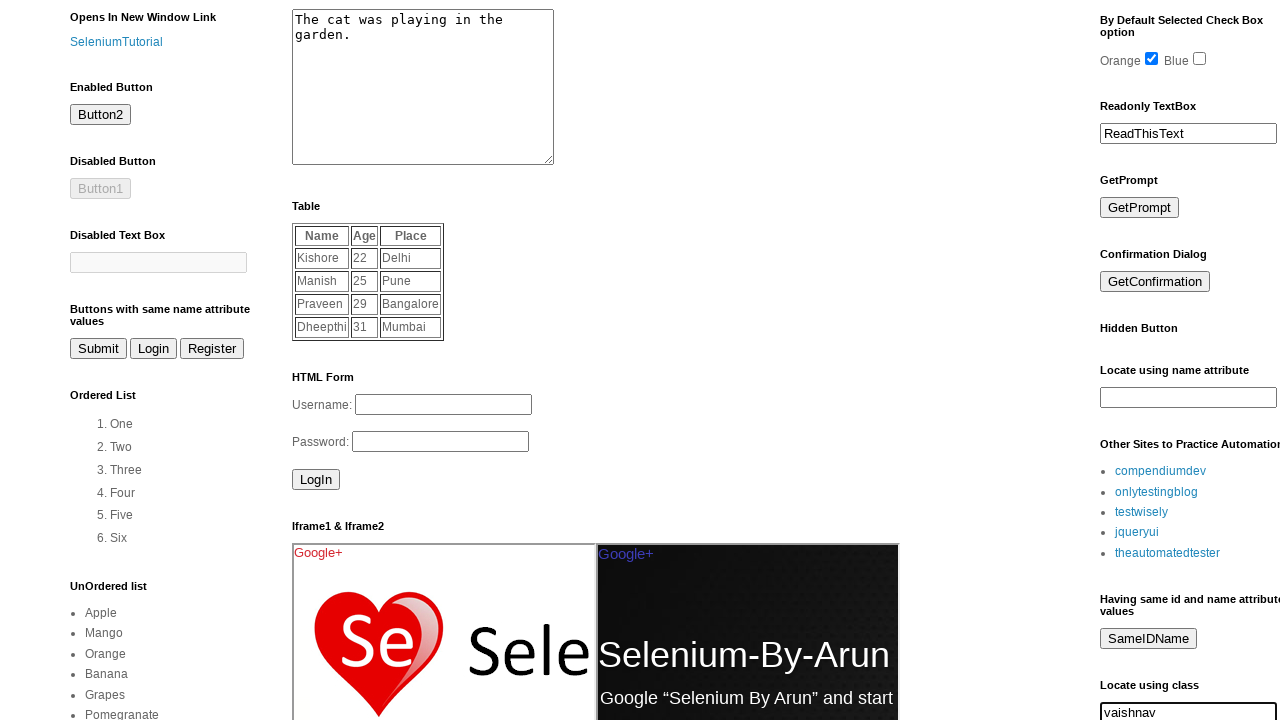

Verified element with partial link text 'compendium' is present
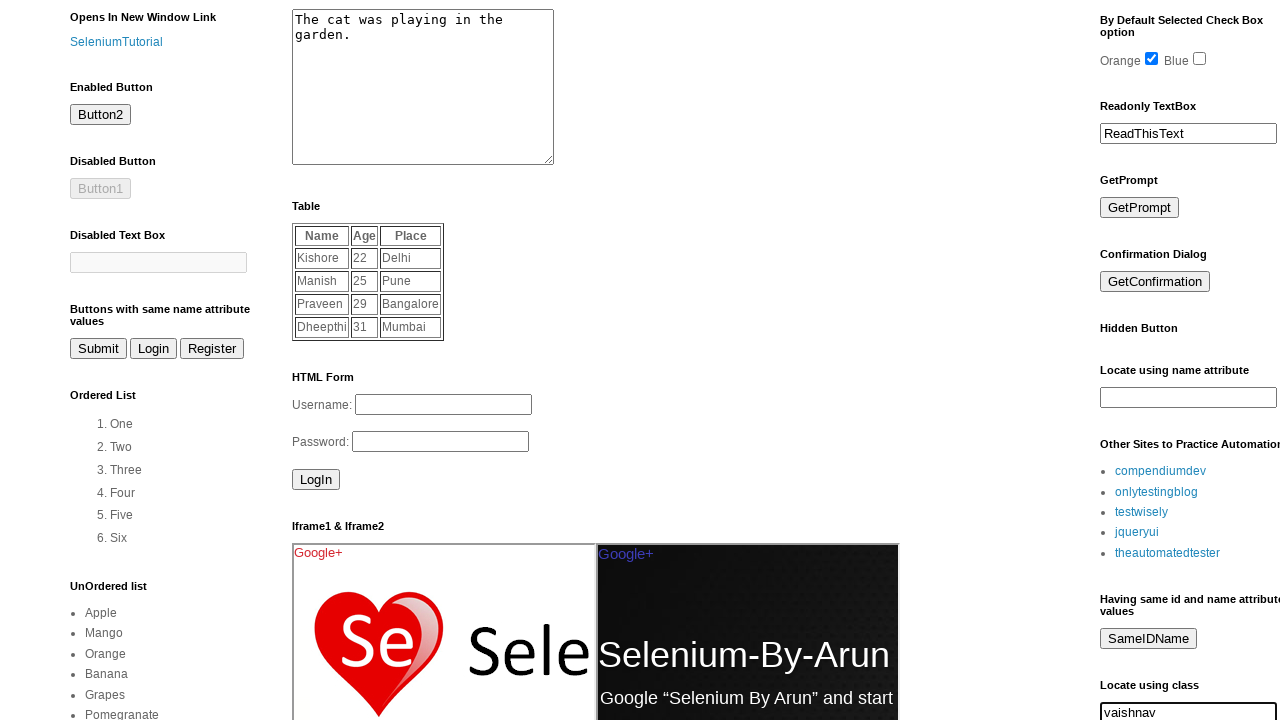

Verified confirm button is present (CSS selector)
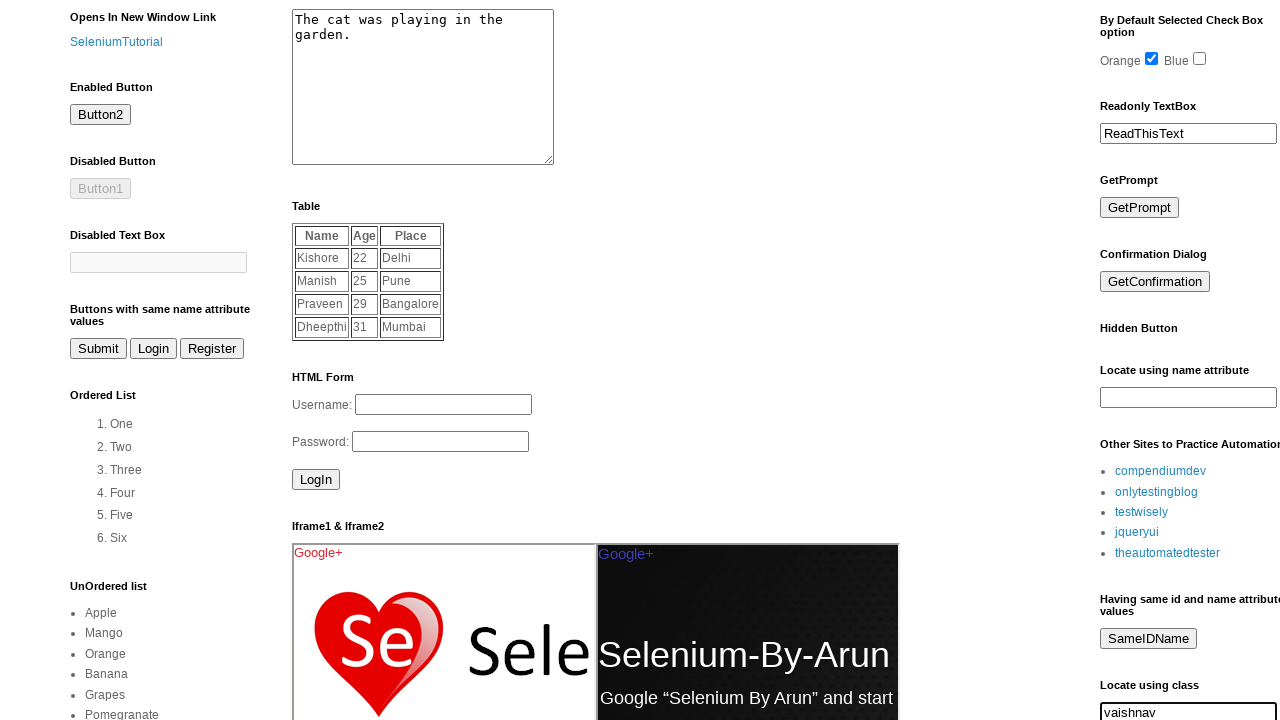

Verified confirm button is present (XPath selector)
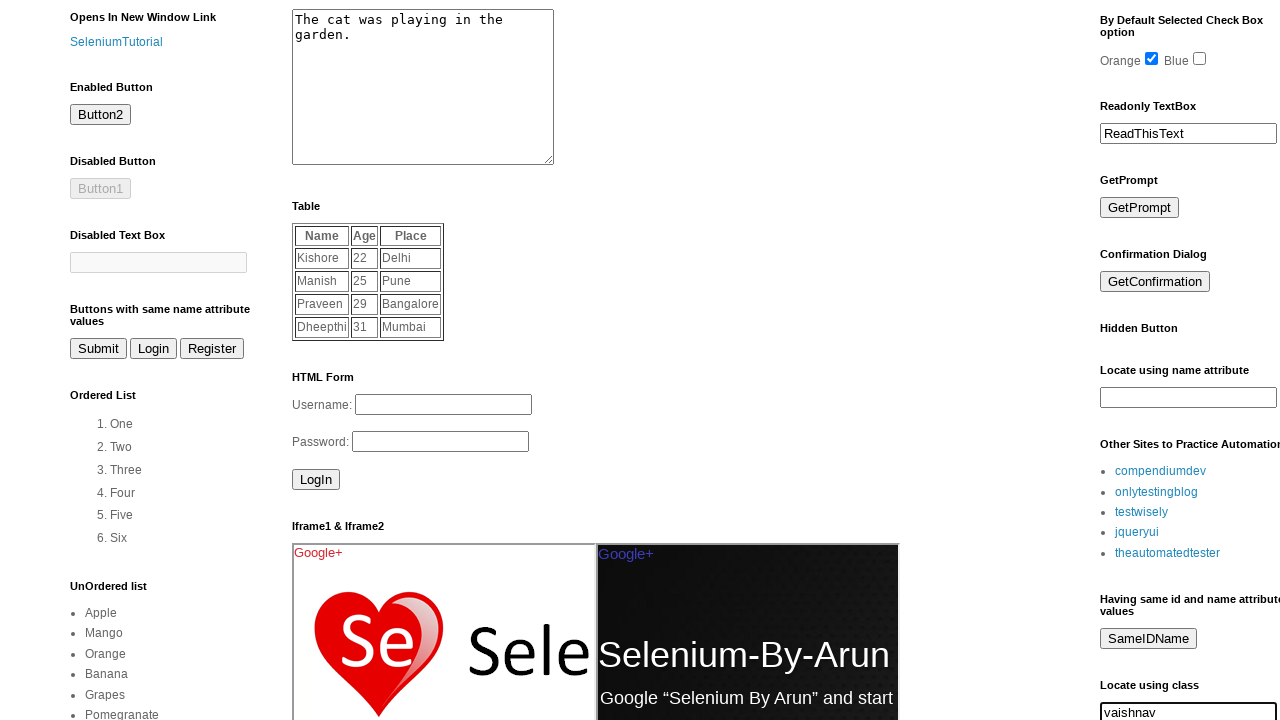

Verified widget-content element is present
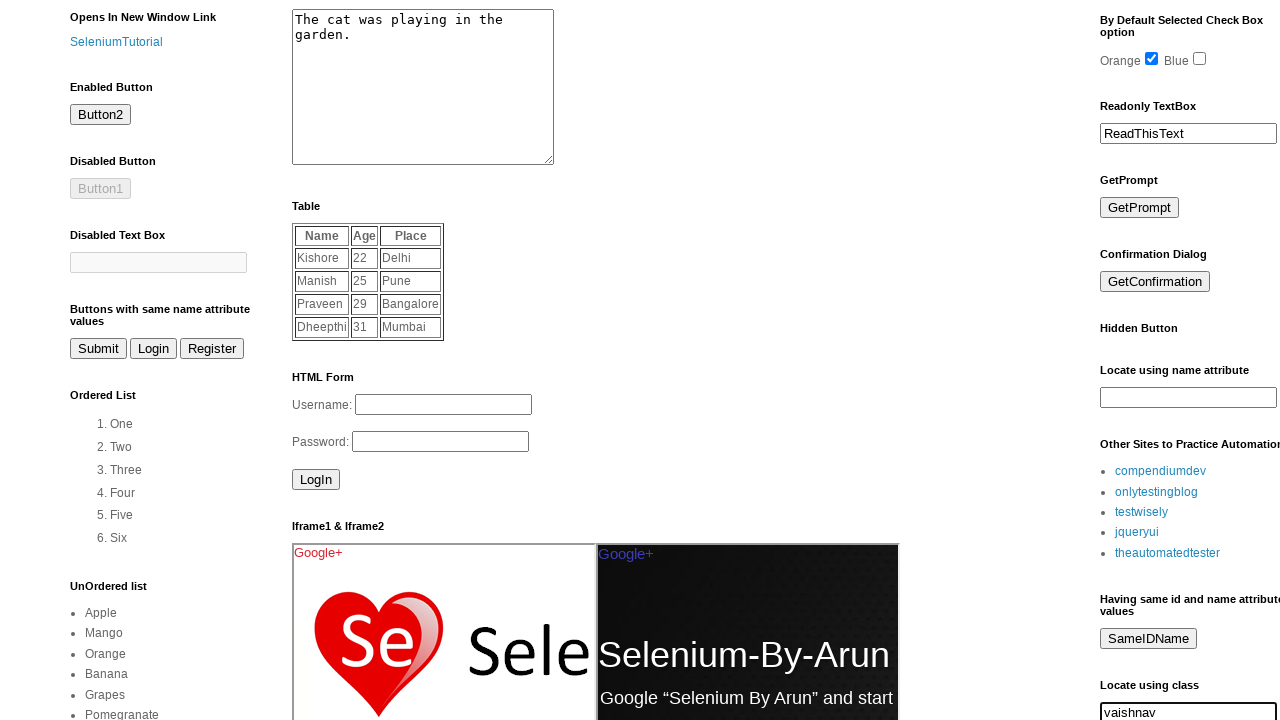

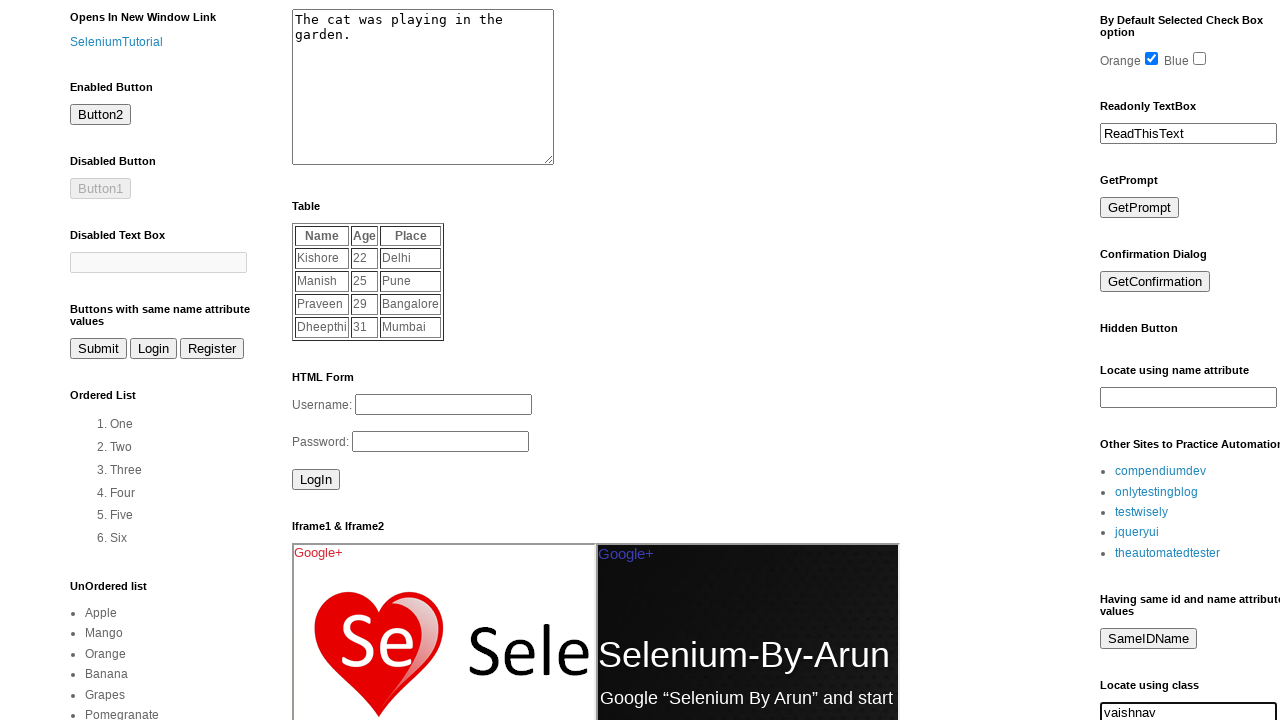